Tests product search with an invalid search term "sdfasdfdasd" to verify no products are found, and then tests with valid term "cau"

Starting URL: https://rahulshettyacademy.com/seleniumPractise/#/

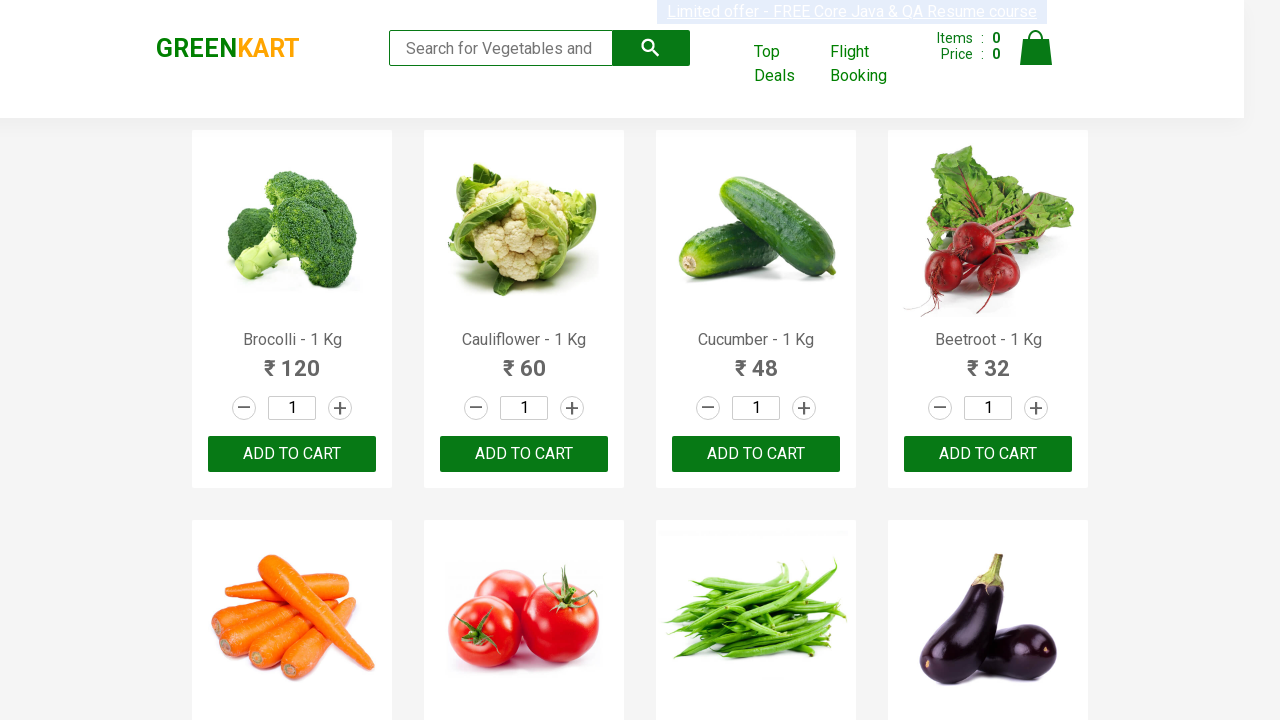

Filled search field with invalid term 'sdfasdfdasd' on input[type="search"]
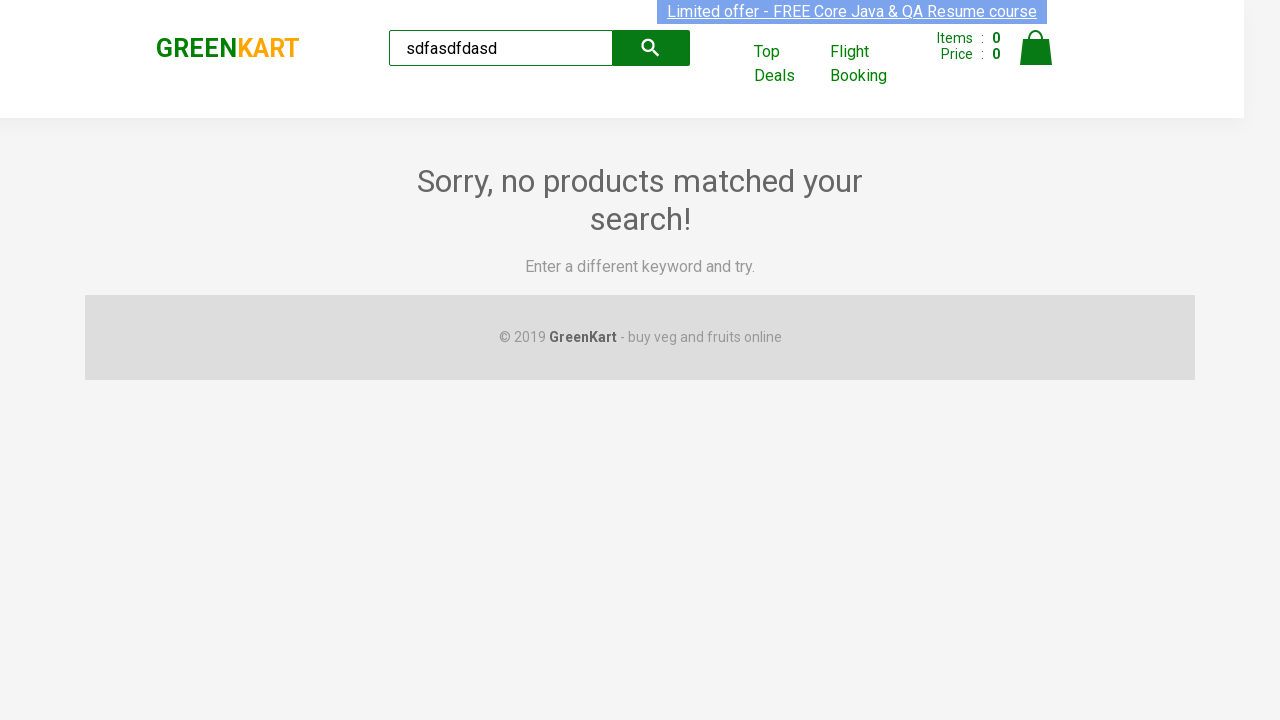

Waited 500ms for search results to filter
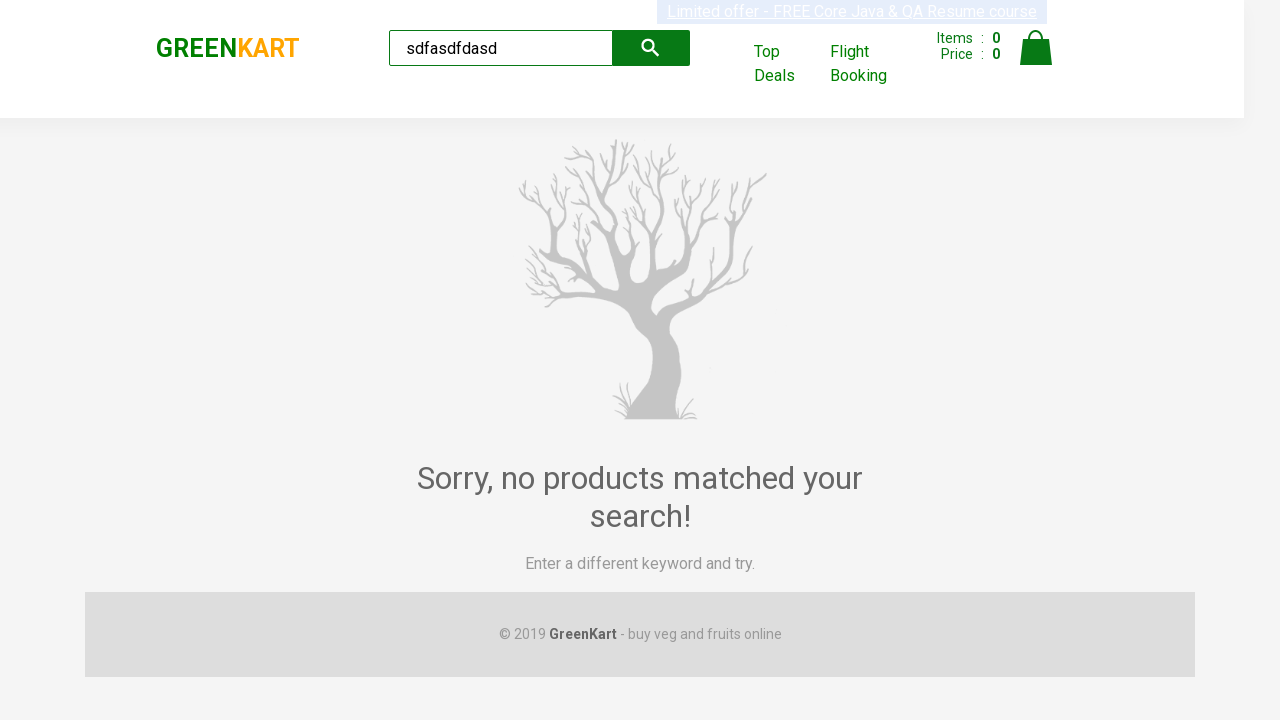

Located no-results message element
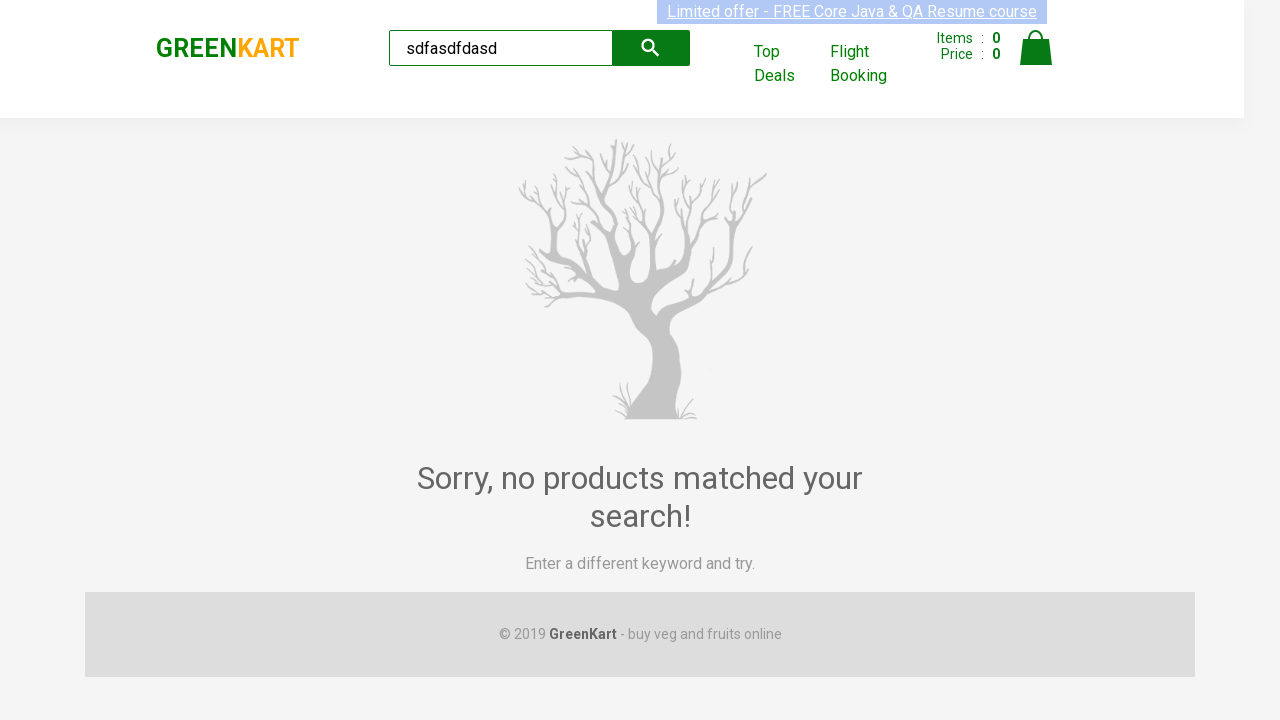

Confirmed no-results message is visible
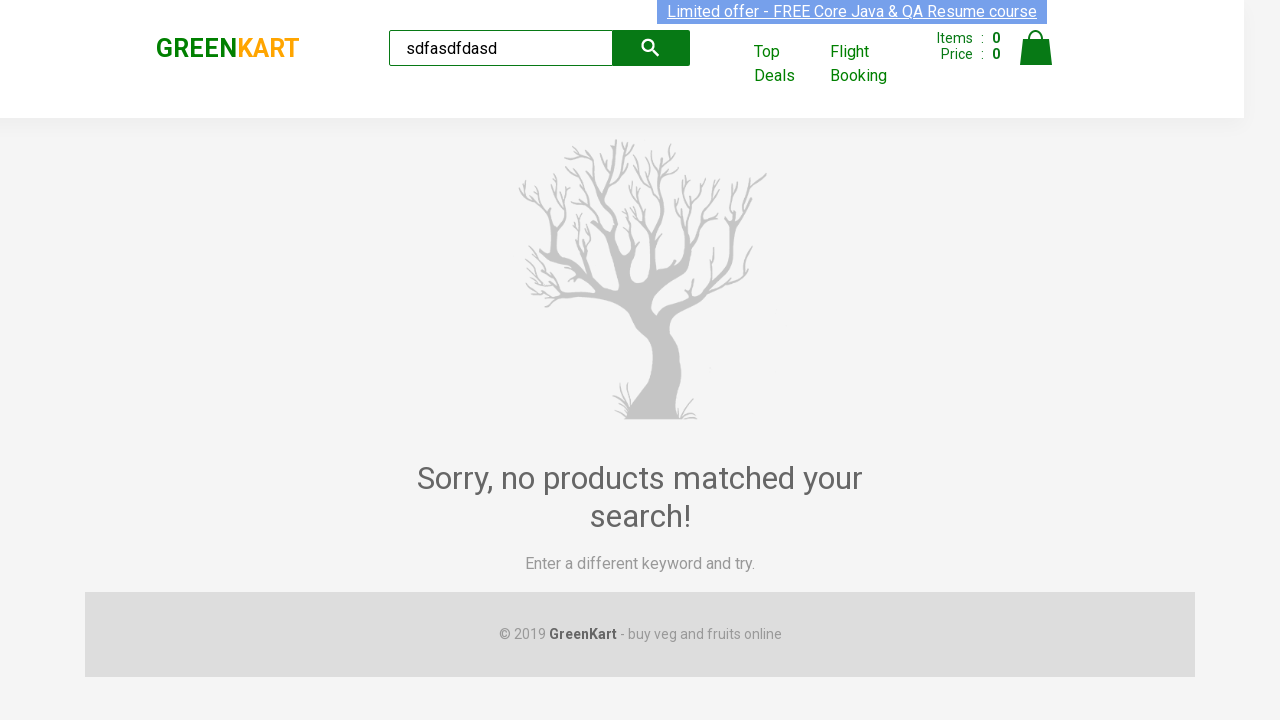

Retrieved no-results text: 'Sorry, no products matched your search!'
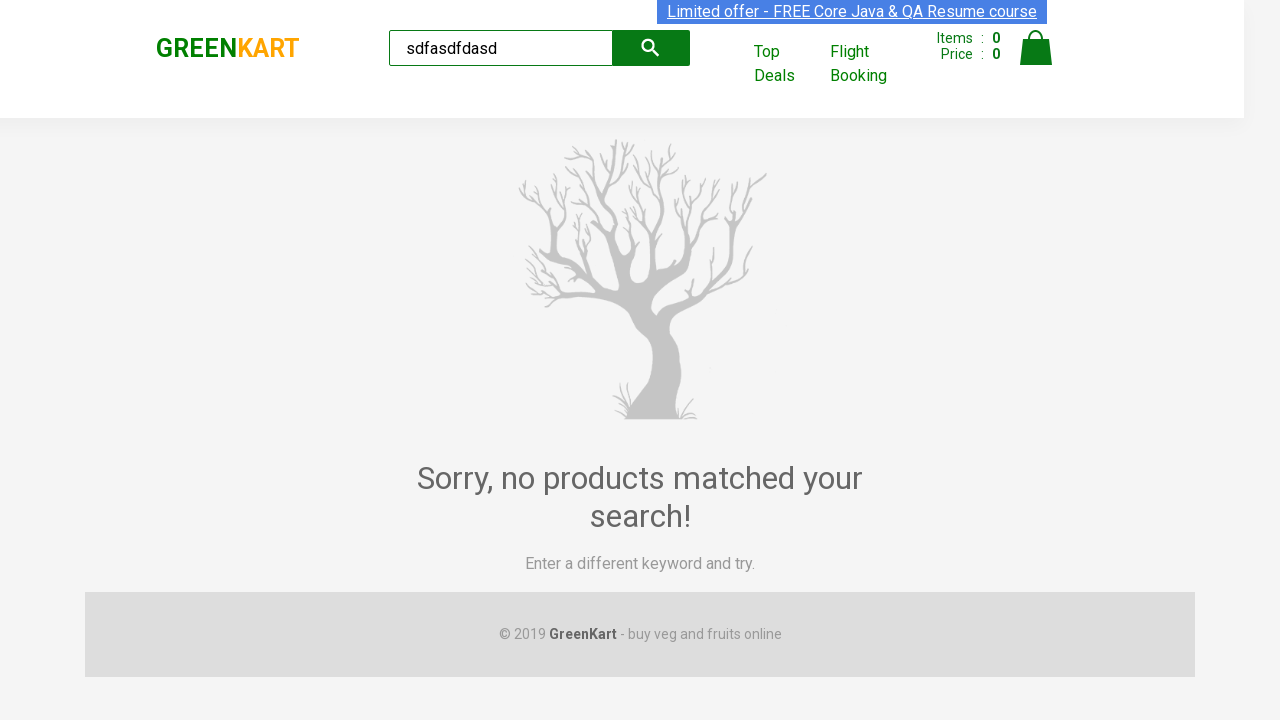

Verified no-results message matches expected text
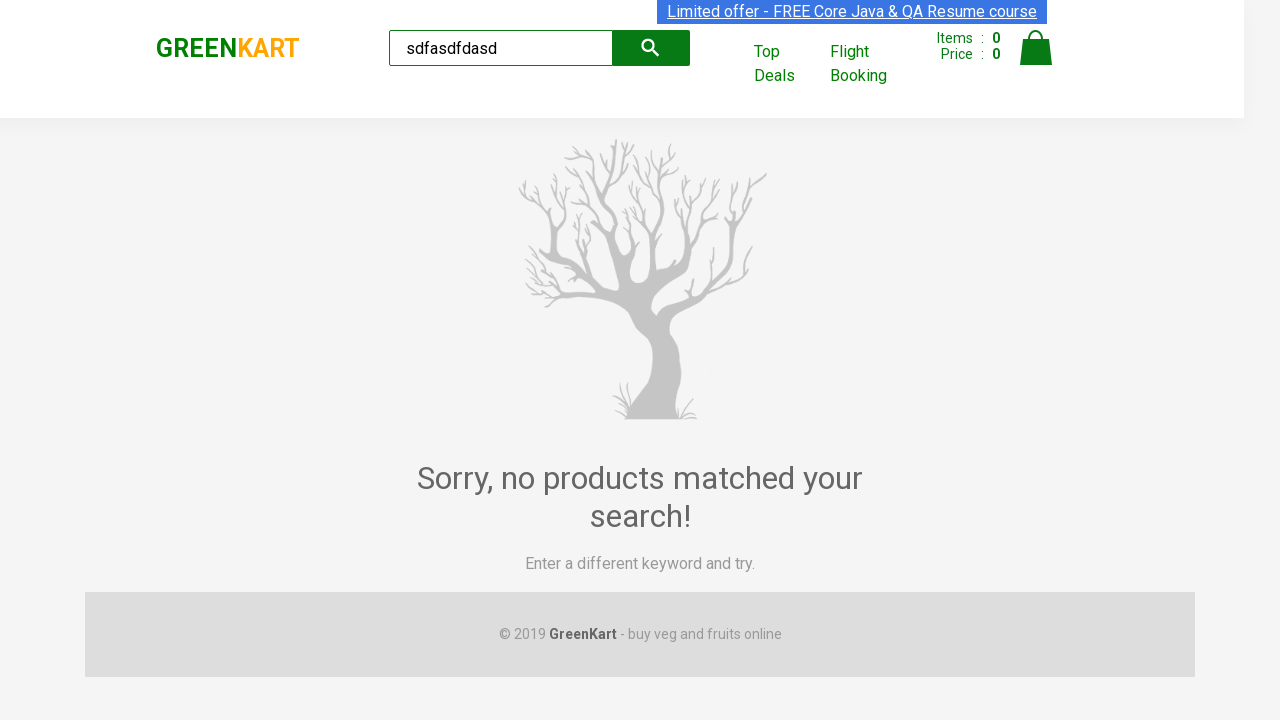

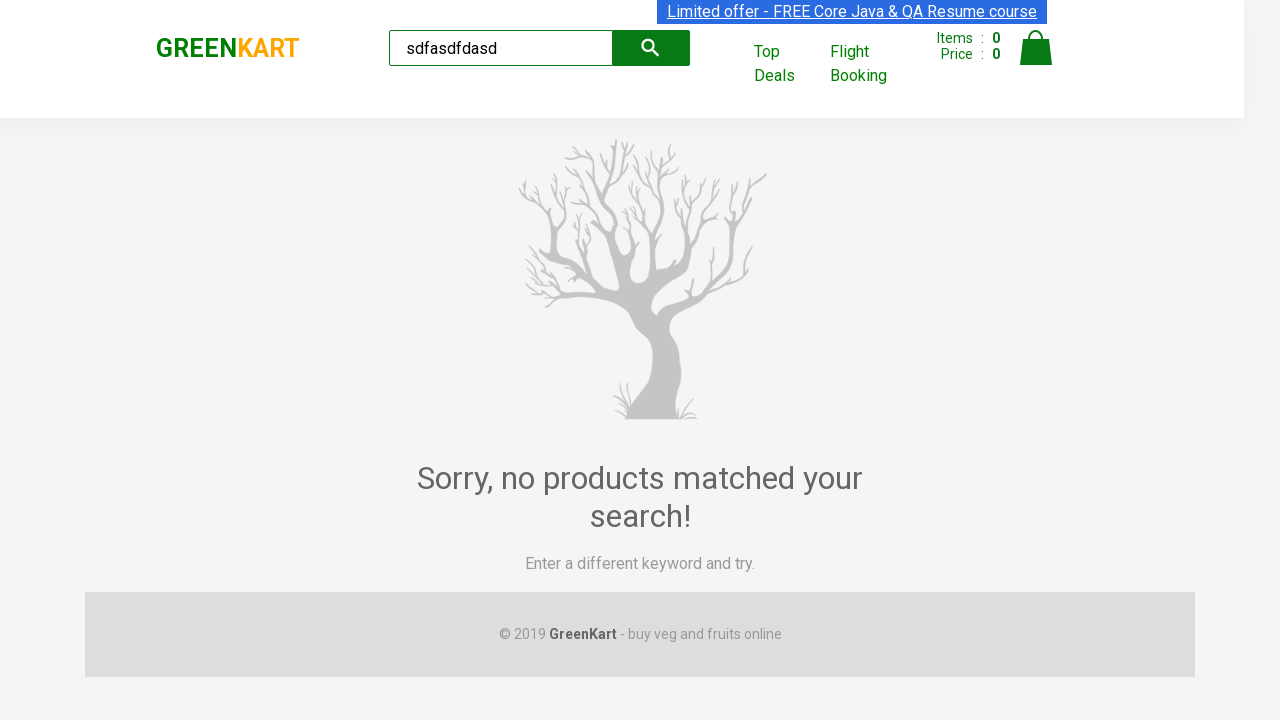